Tests drag and drop functionality on the jQuery UI demo page by dragging an element and dropping it onto a target area within an iframe

Starting URL: https://jqueryui.com/droppable/

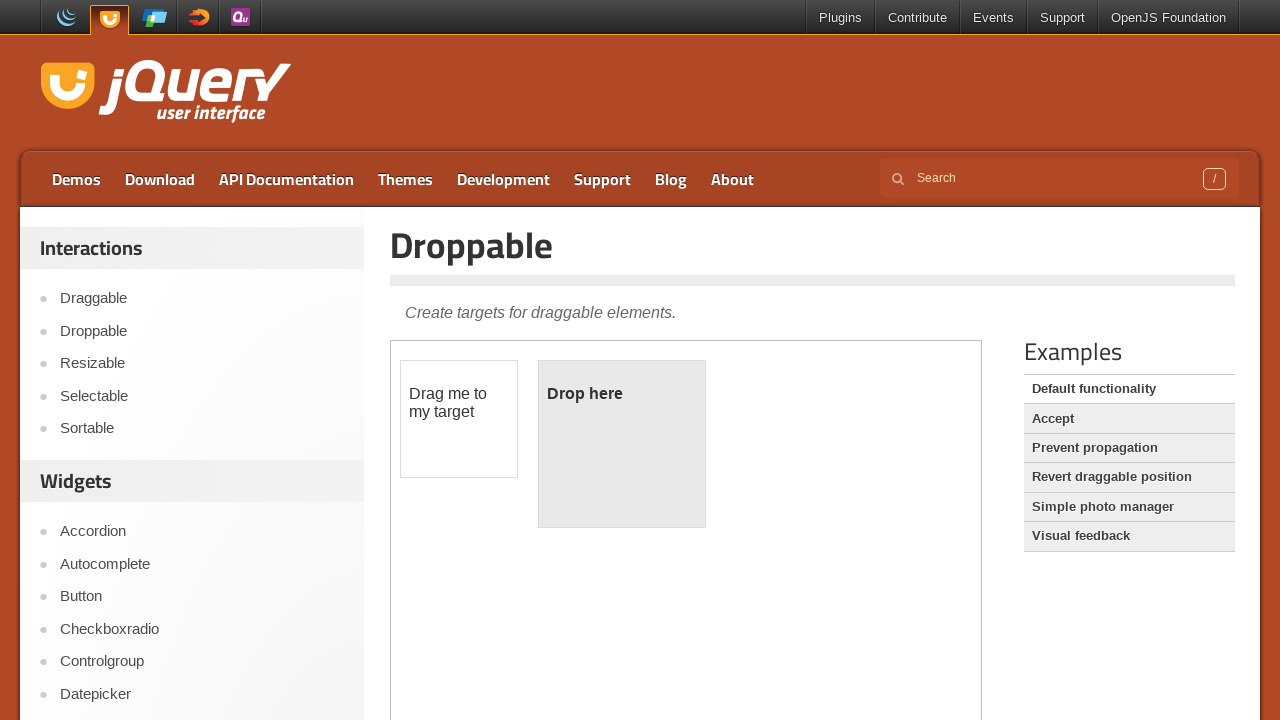

Navigated to jQuery UI droppable demo page
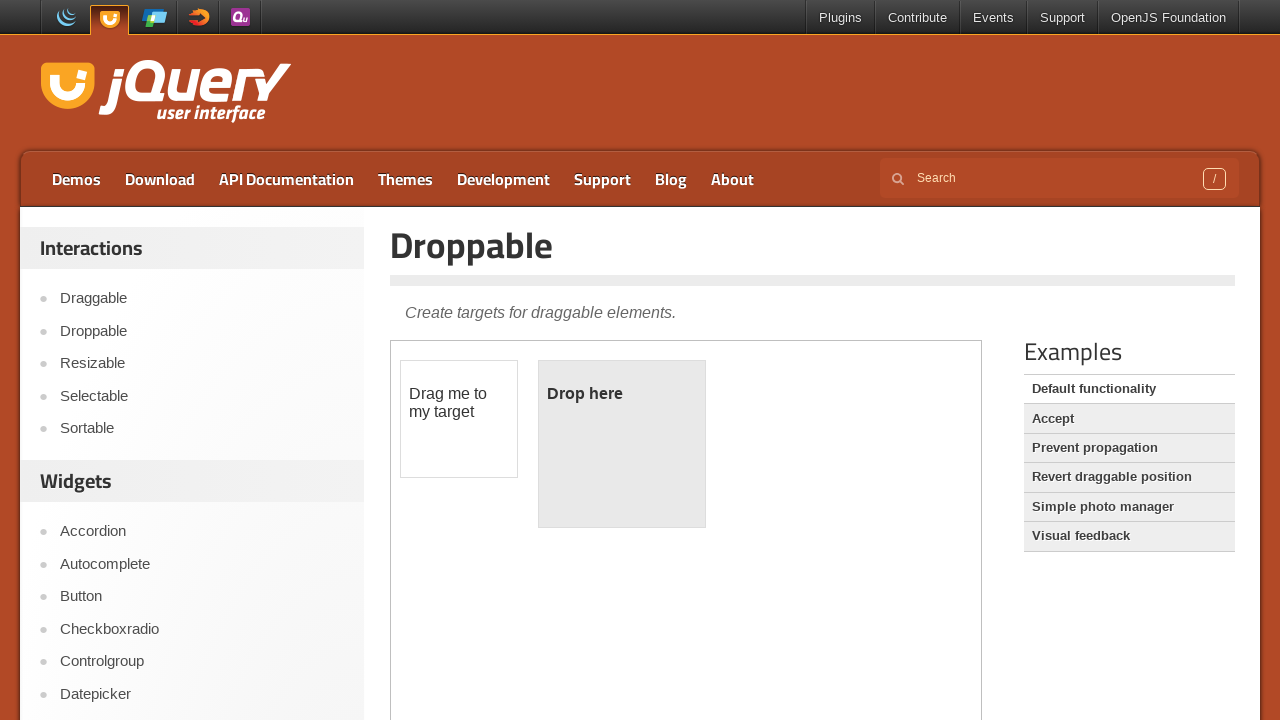

Located demo iframe
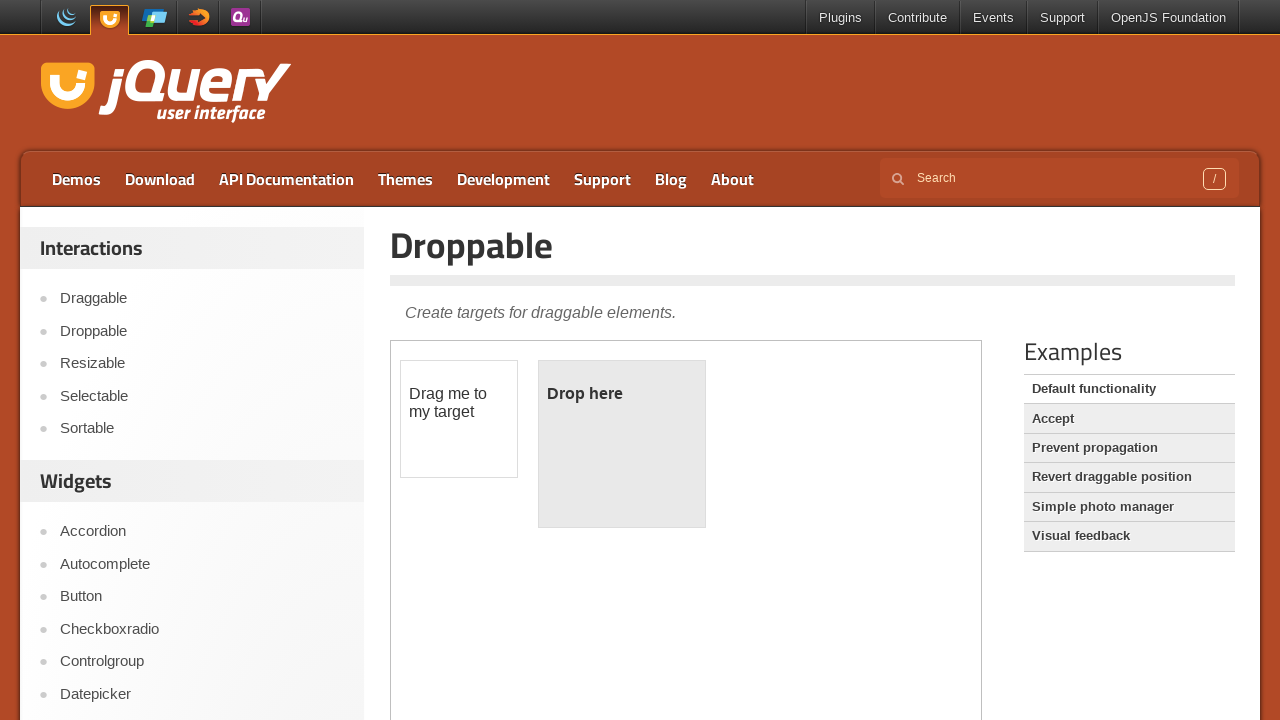

Located draggable element within iframe
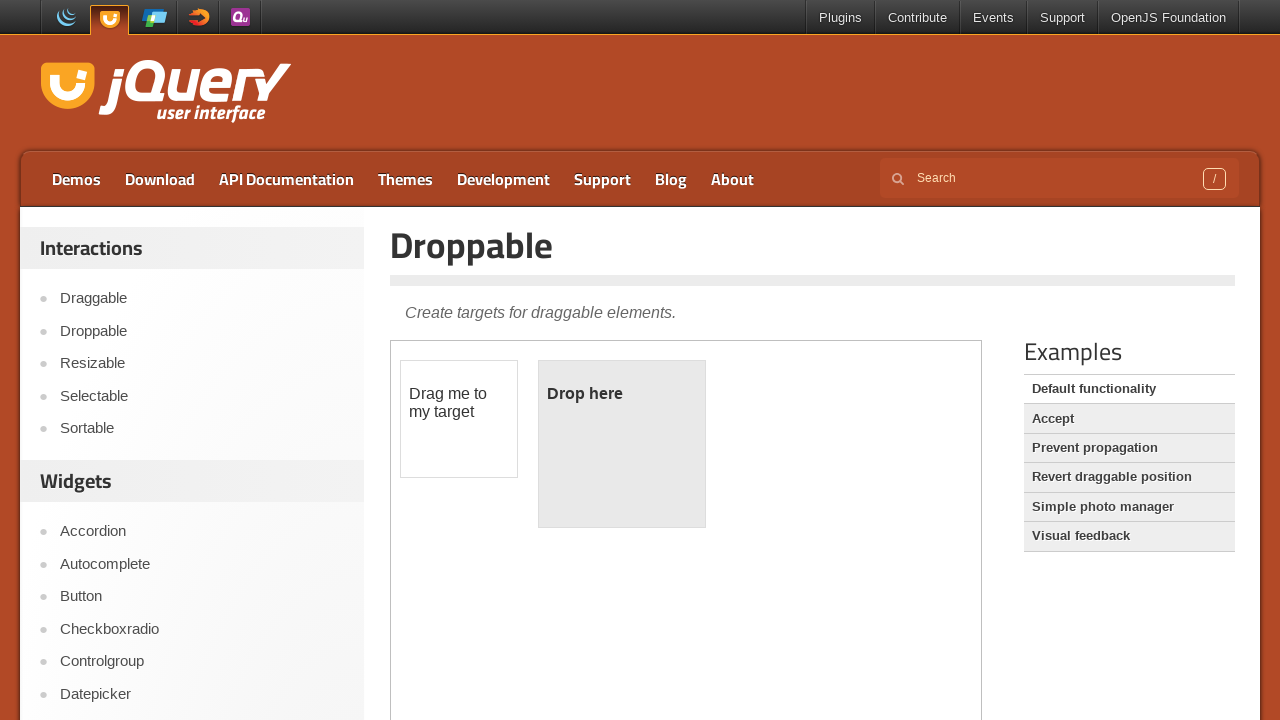

Located droppable target element within iframe
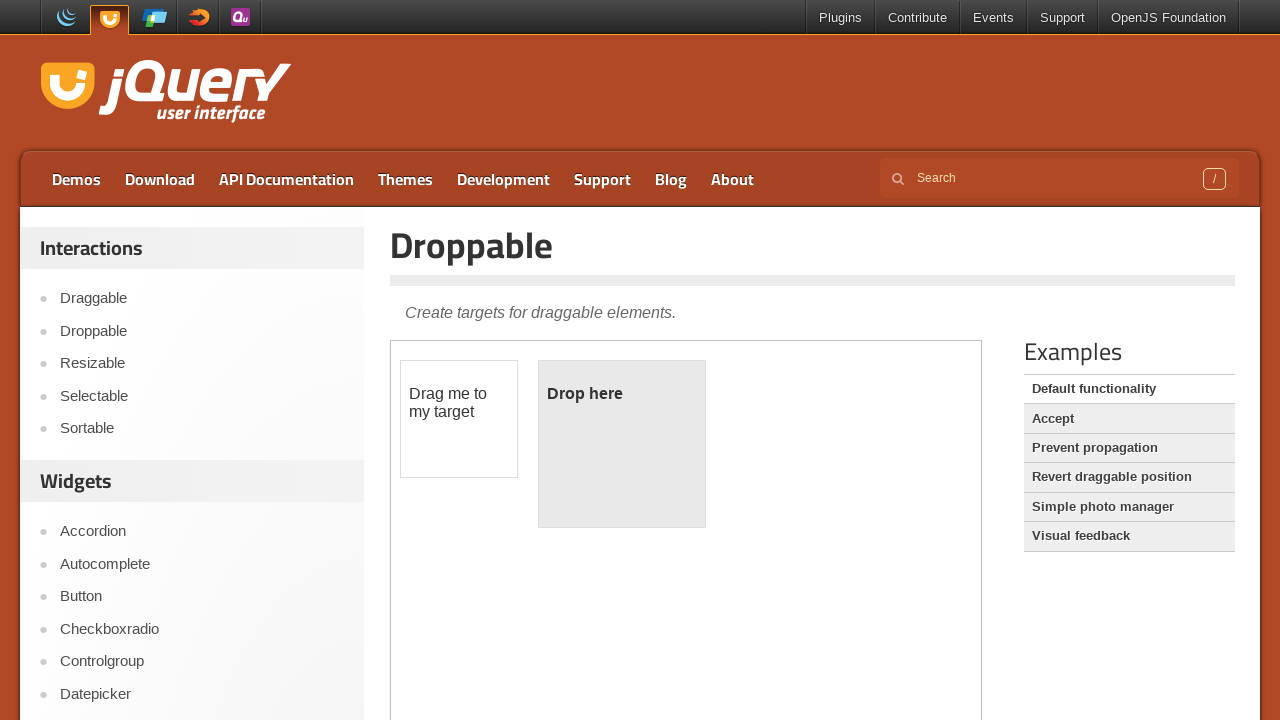

Dragged element onto droppable target area at (622, 444)
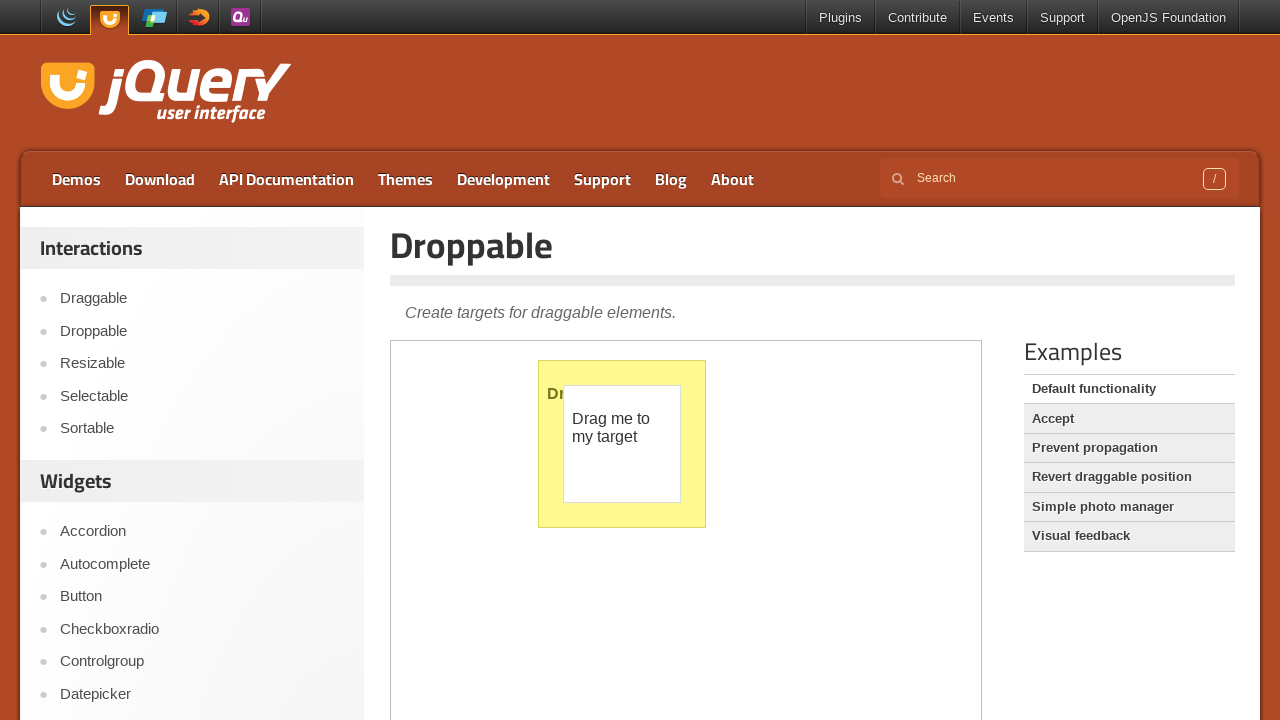

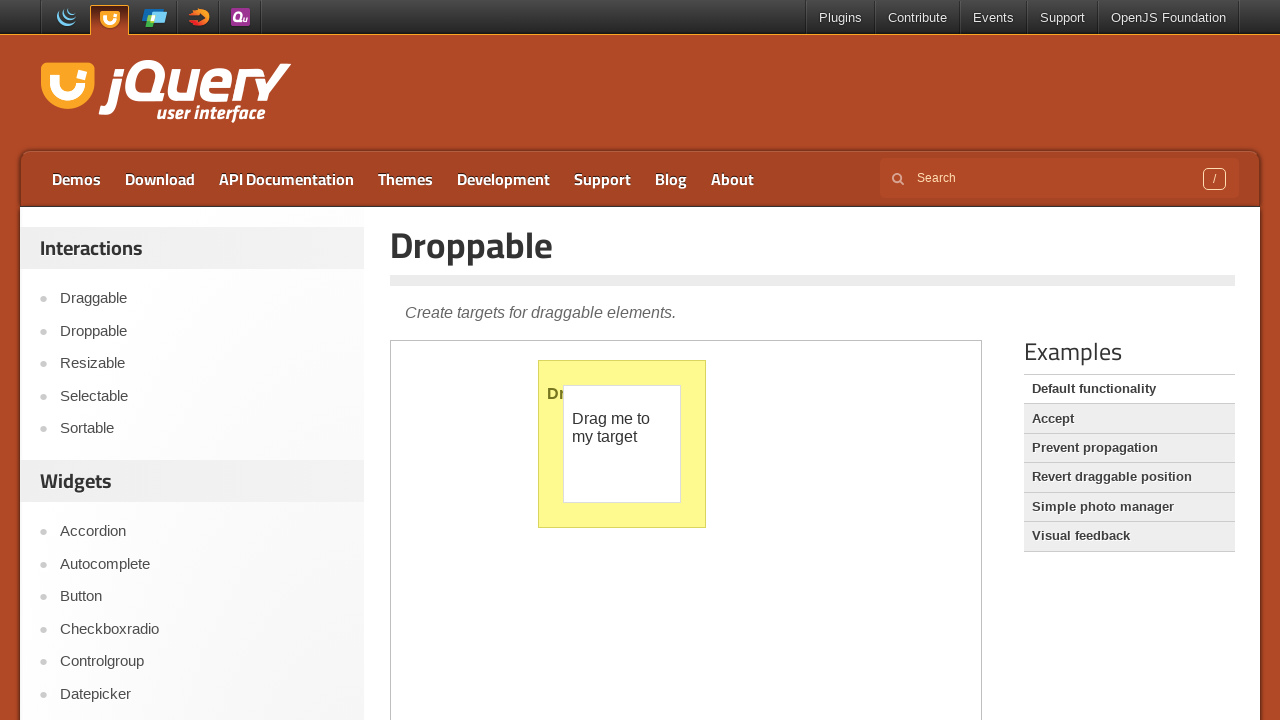